Adds multiple vegetables to cart, proceeds to checkout, and applies a promo code to verify the discount message

Starting URL: https://rahulshettyacademy.com/seleniumPractise/#/

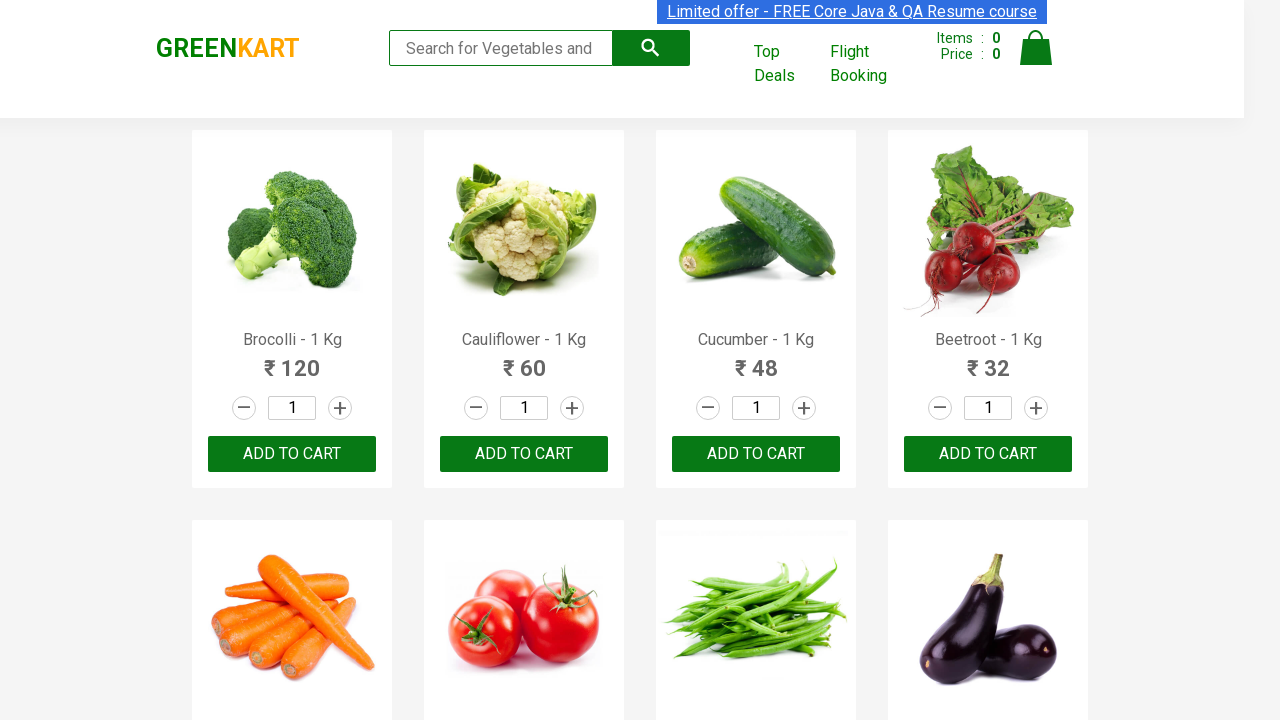

Waited for product list to load
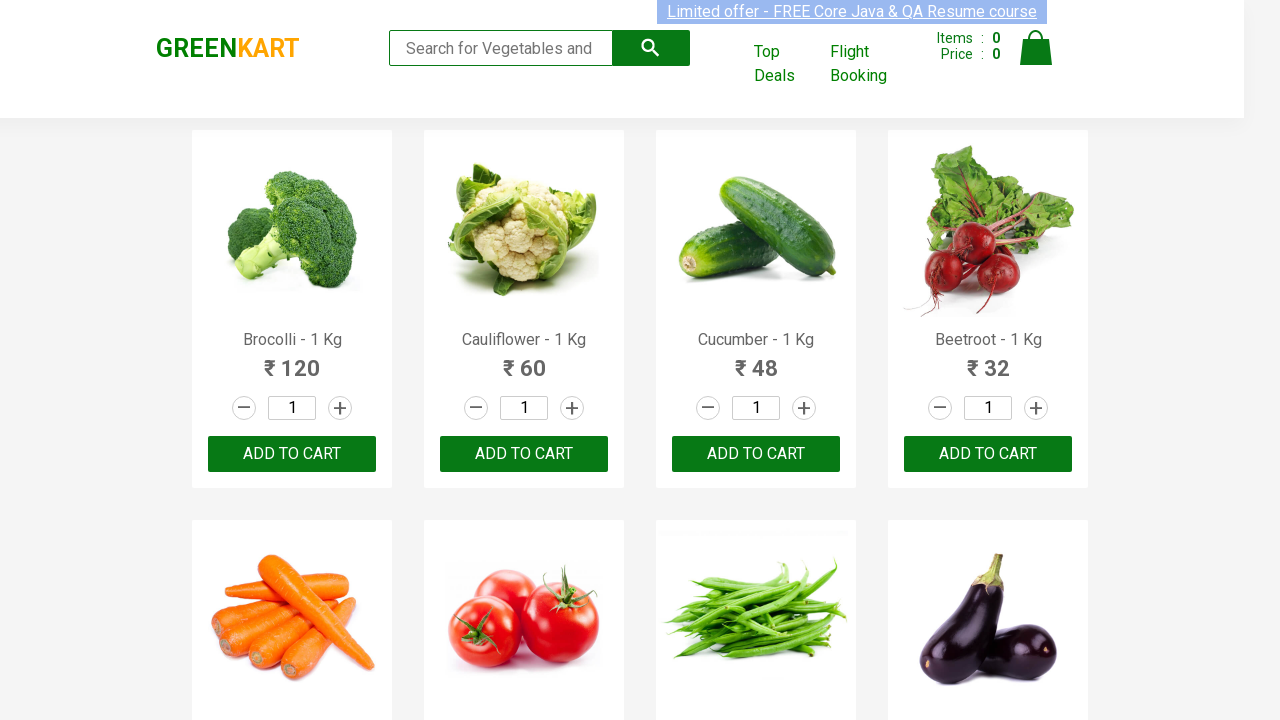

Retrieved all product elements from page
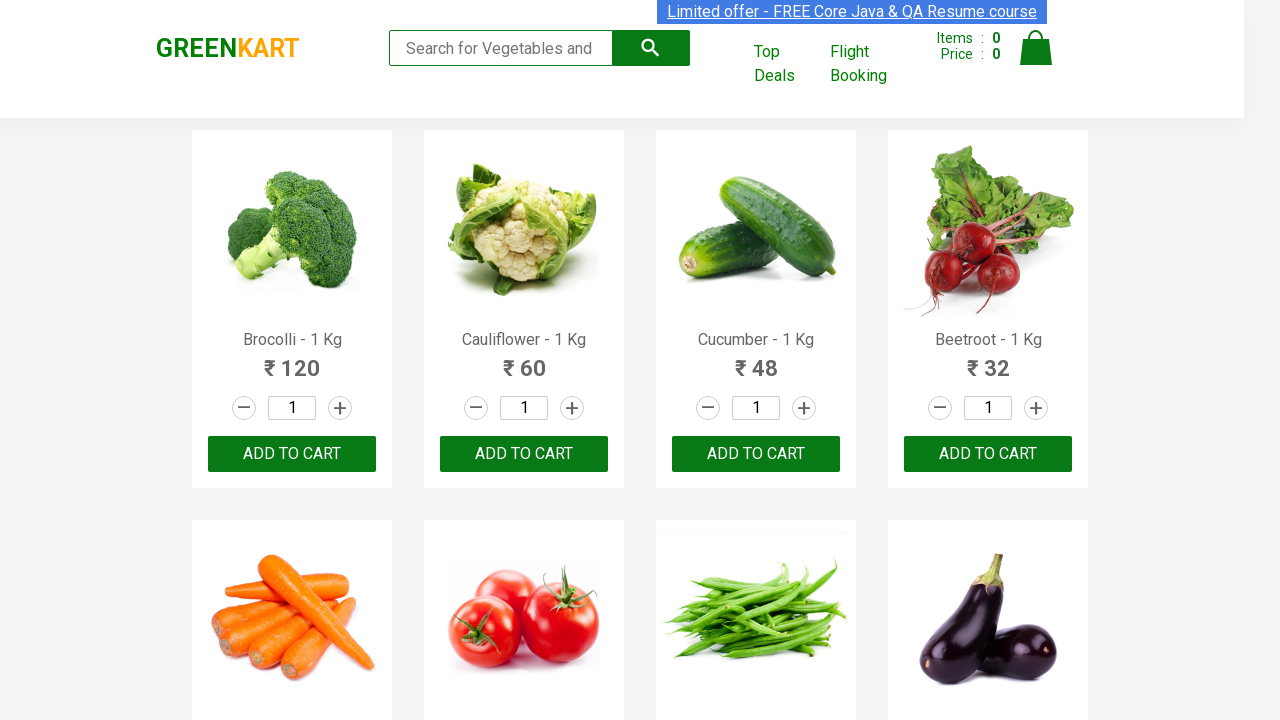

Added Brocolli to cart at (292, 454) on xpath=//div[@class='product-action']/button >> nth=0
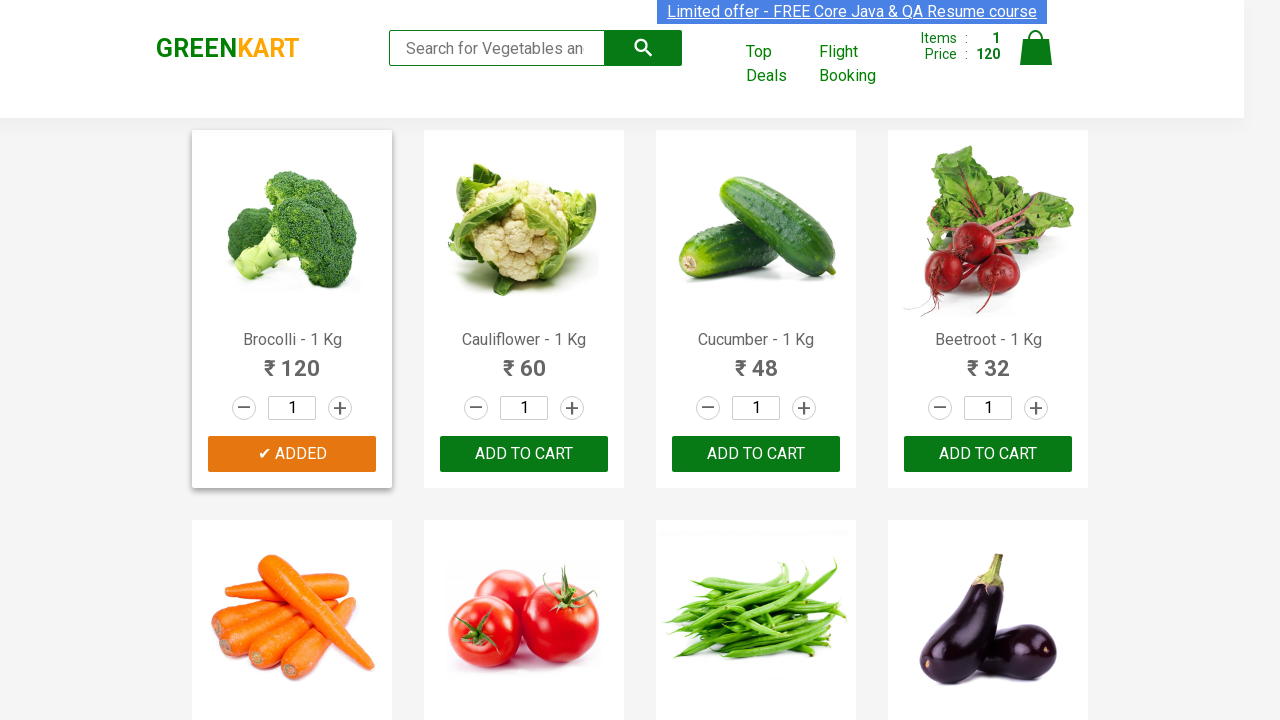

Added Cucumber to cart at (756, 454) on xpath=//div[@class='product-action']/button >> nth=2
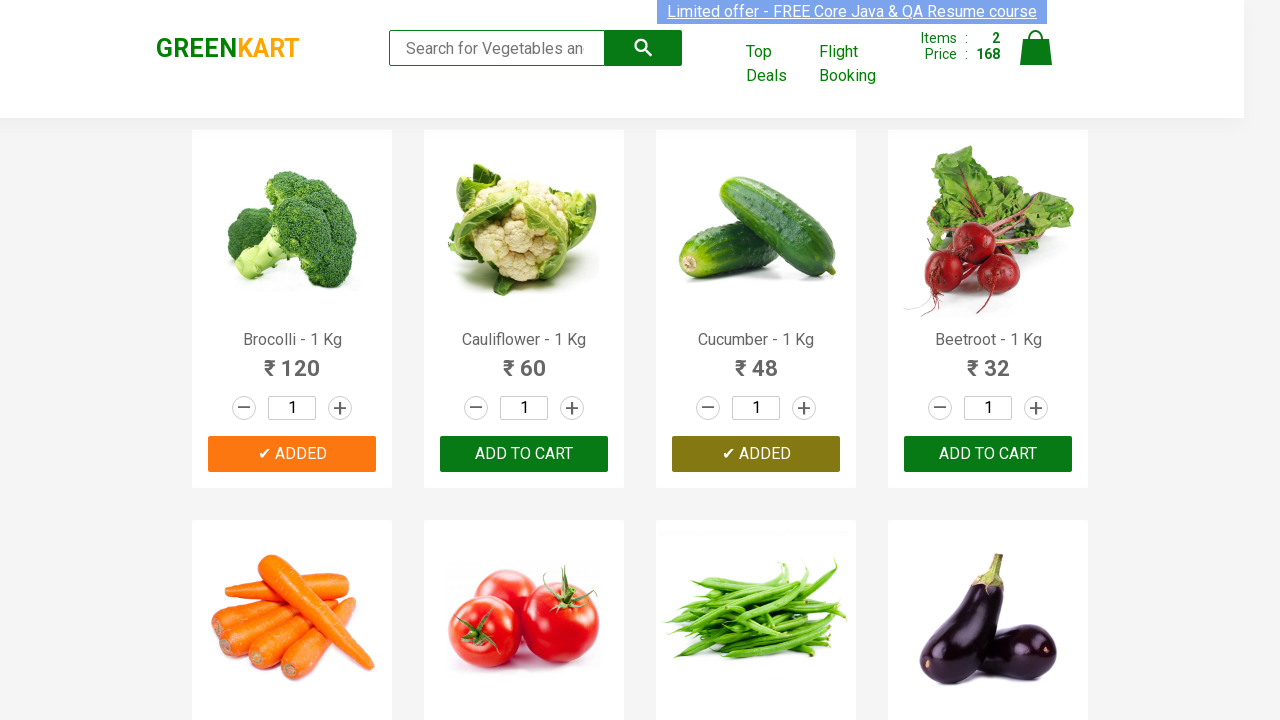

Added Beetroot to cart at (988, 454) on xpath=//div[@class='product-action']/button >> nth=3
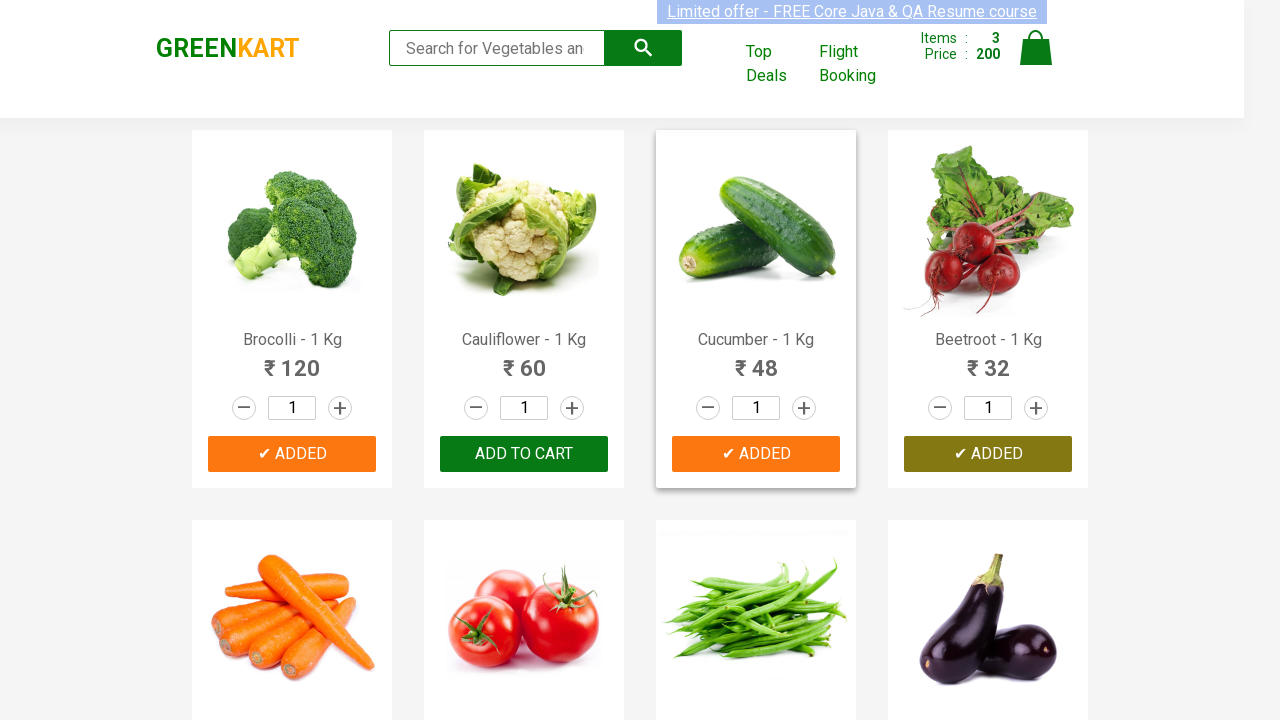

Clicked cart icon to open shopping cart at (1036, 48) on img[alt='Cart']
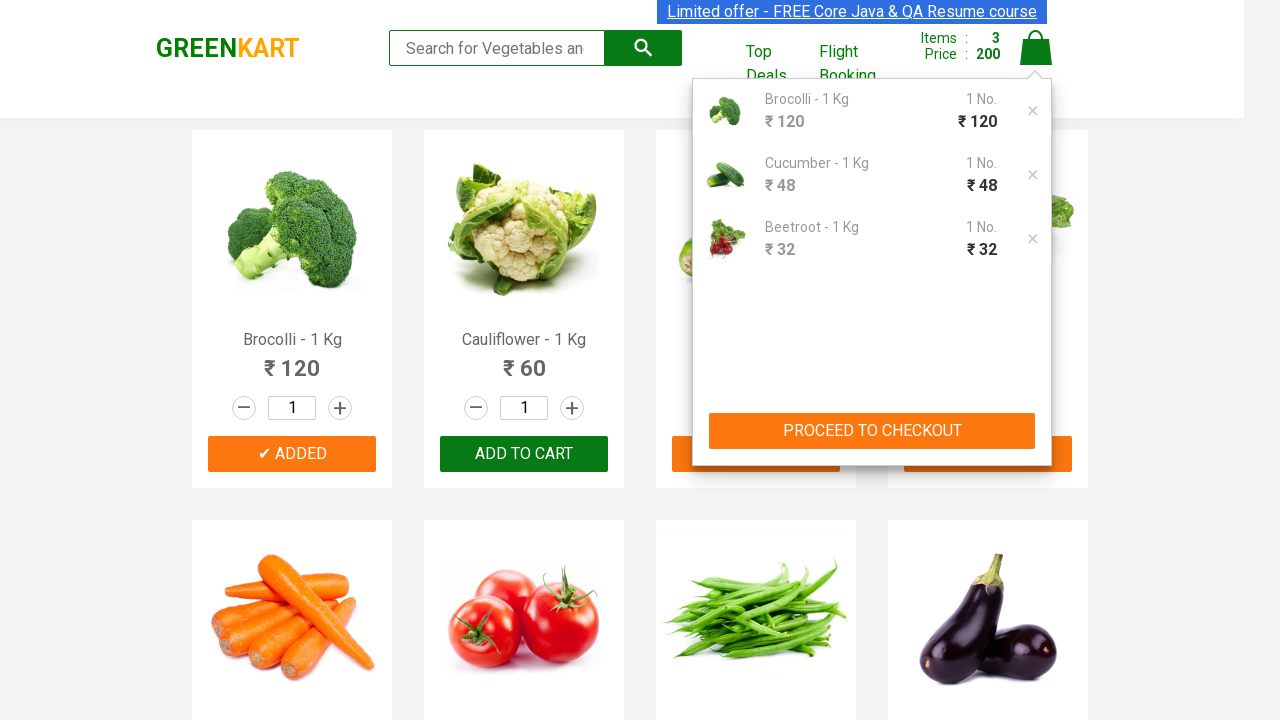

Clicked proceed to checkout button at (872, 431) on xpath=//button[contains(text(),'PROCEED TO CHECKOUT')]
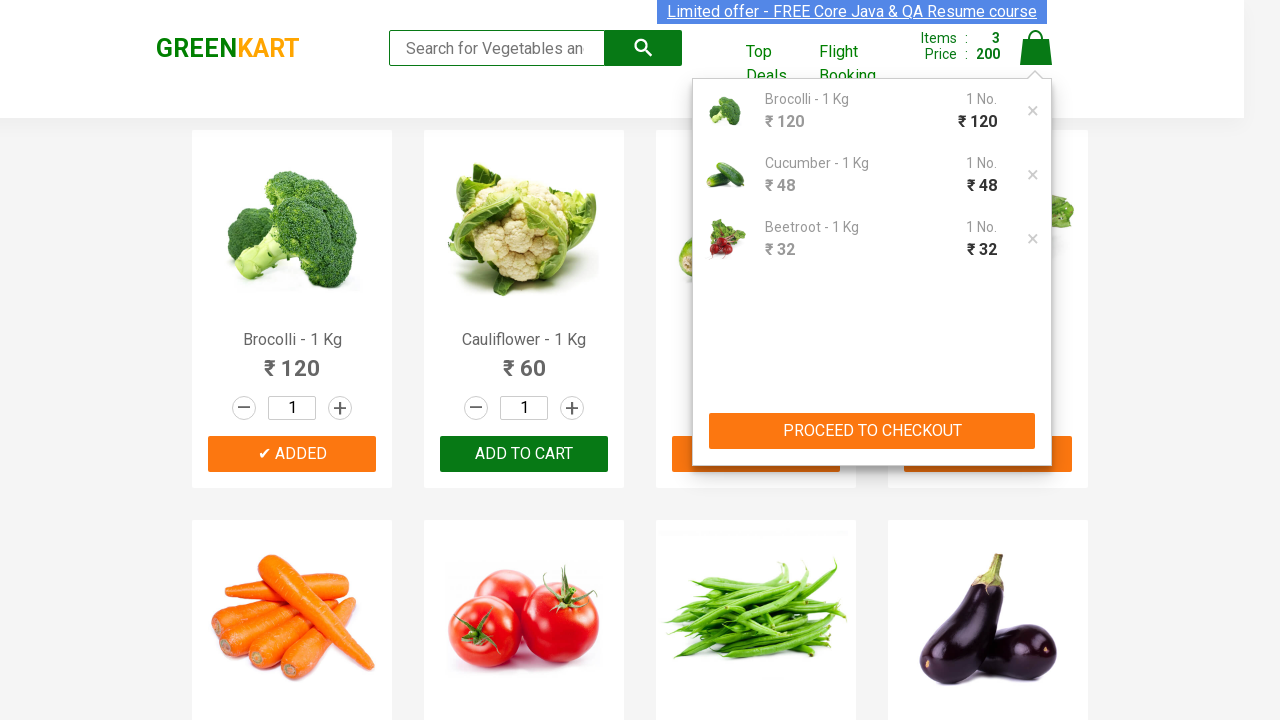

Entered promo code 'rahulshettyacademy' in promo field on input.promoCode
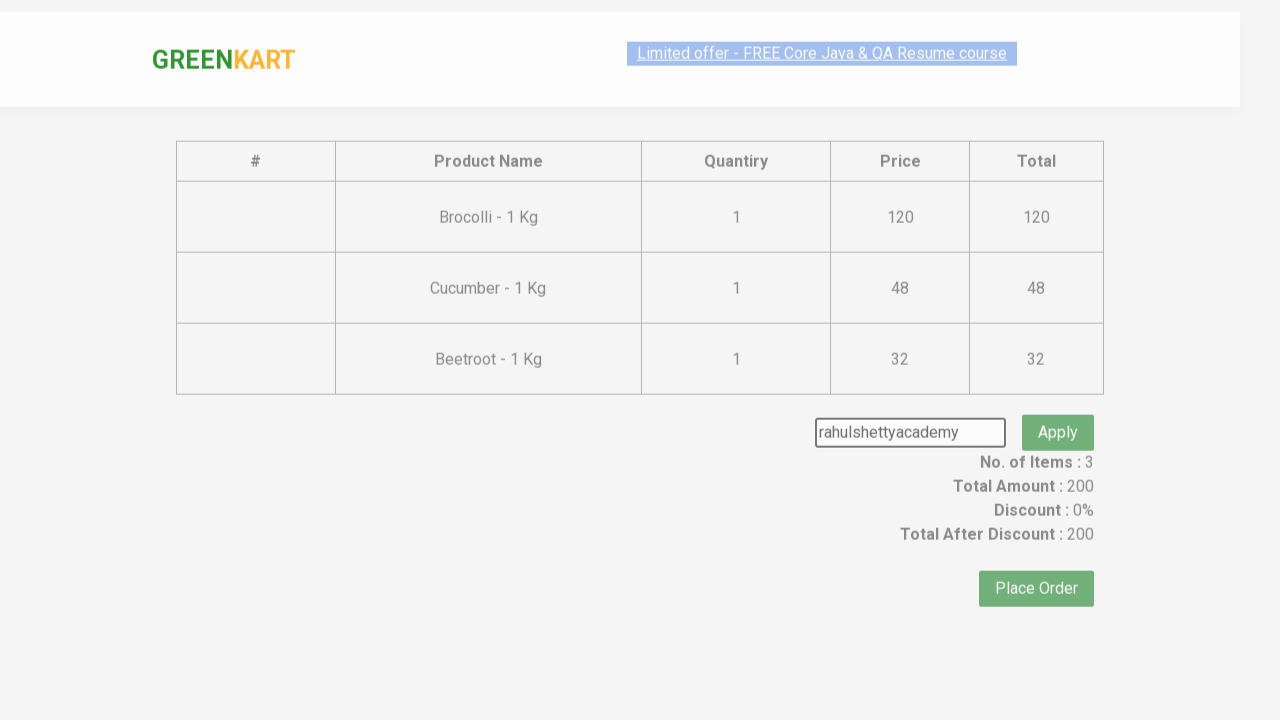

Clicked apply promo button at (1058, 406) on button.promoBtn
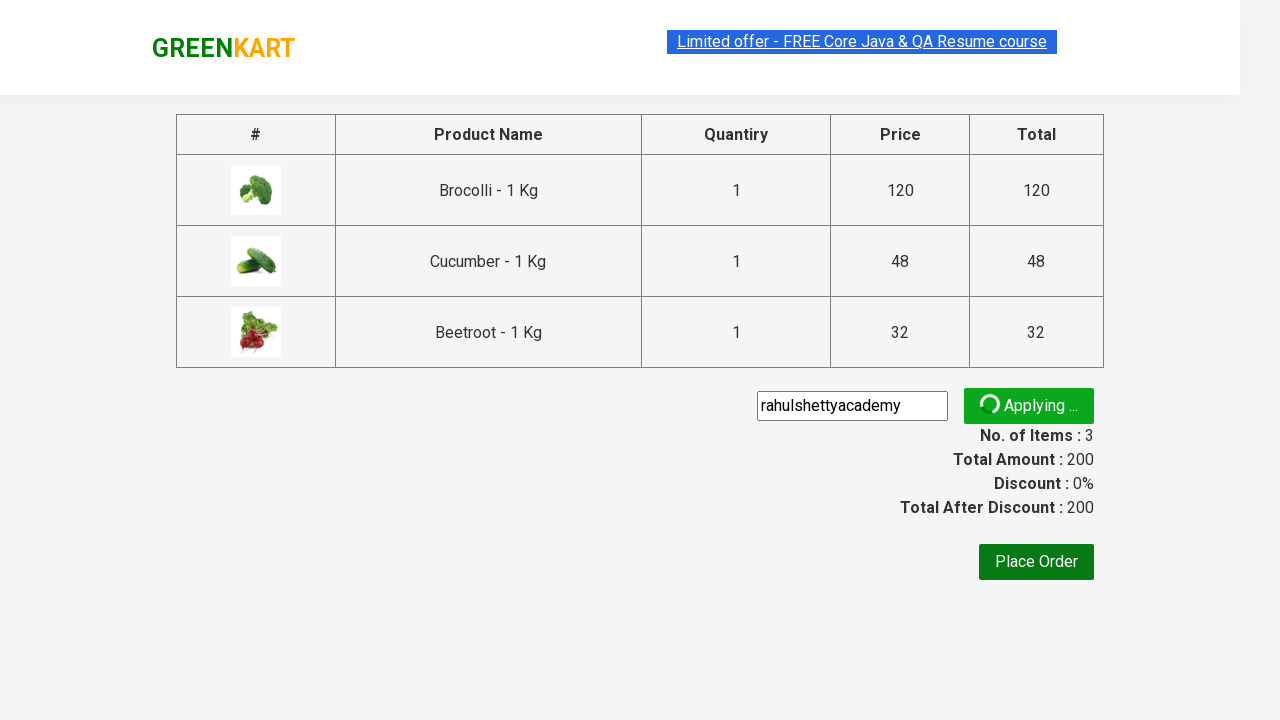

Discount message appeared and promo code was successfully applied
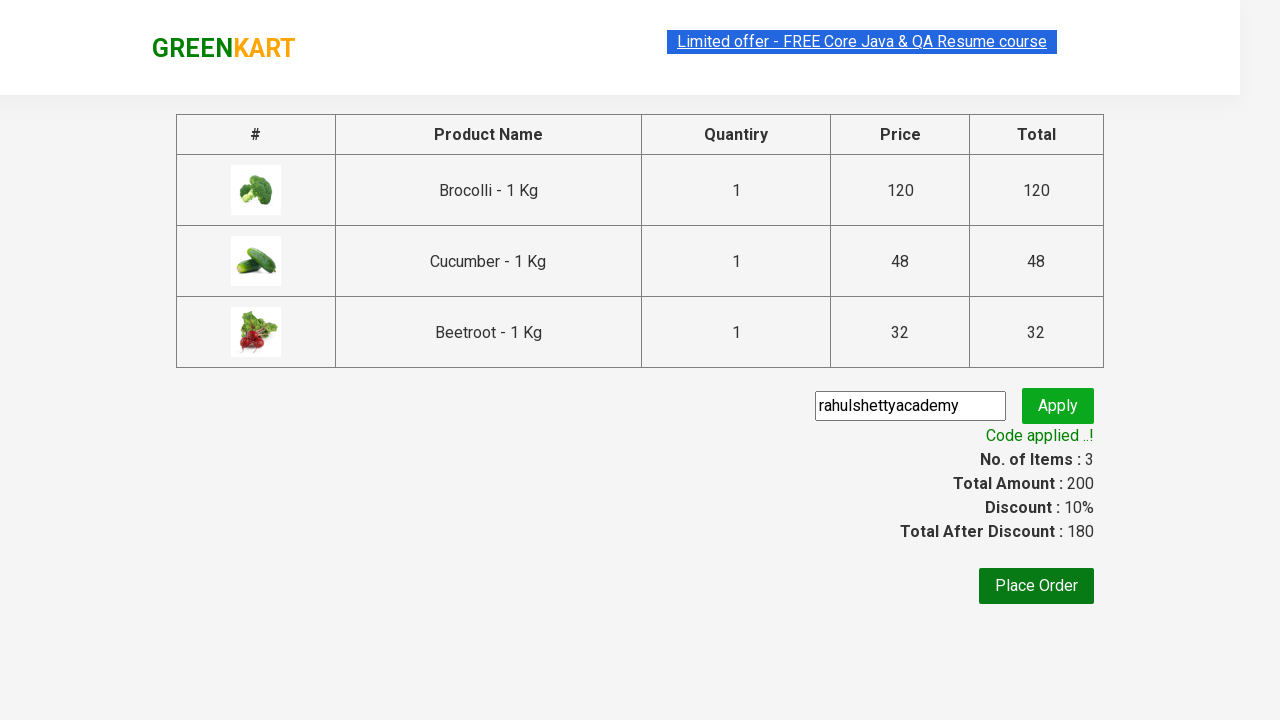

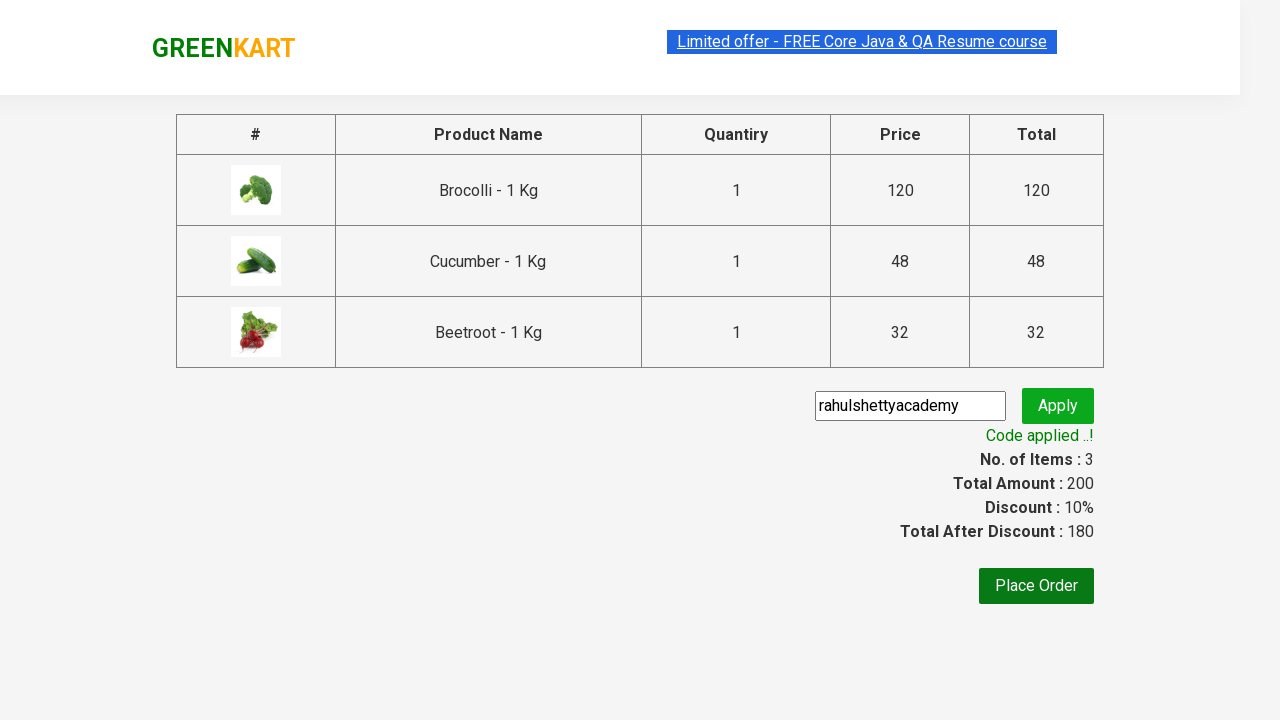